Tests dropdown selection functionality by selecting options using different methods (by index, visible text, and value) from a course selection dropdown

Starting URL: https://www.hyrtutorials.com/p/html-dropdown-elements-practice.html

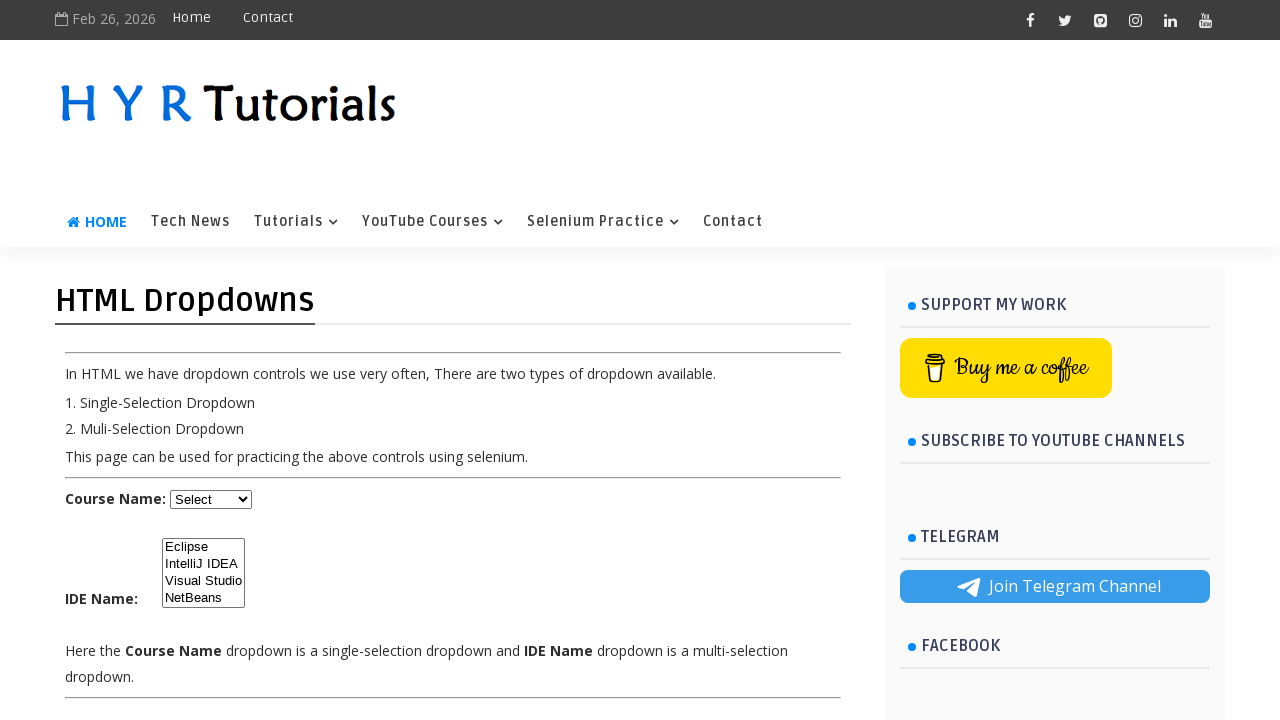

Clicked on course dropdown to focus it at (211, 499) on xpath=//*[@id='course']
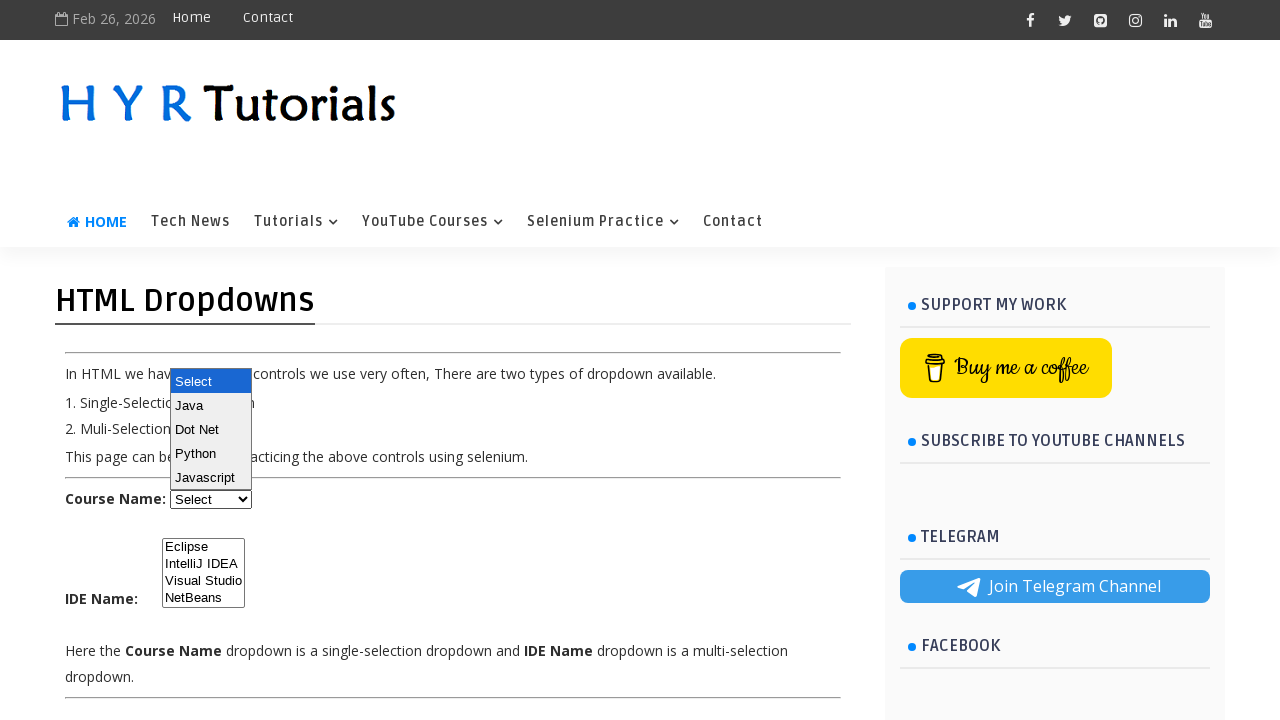

Selected 3rd option in dropdown by index (index 2) on #course
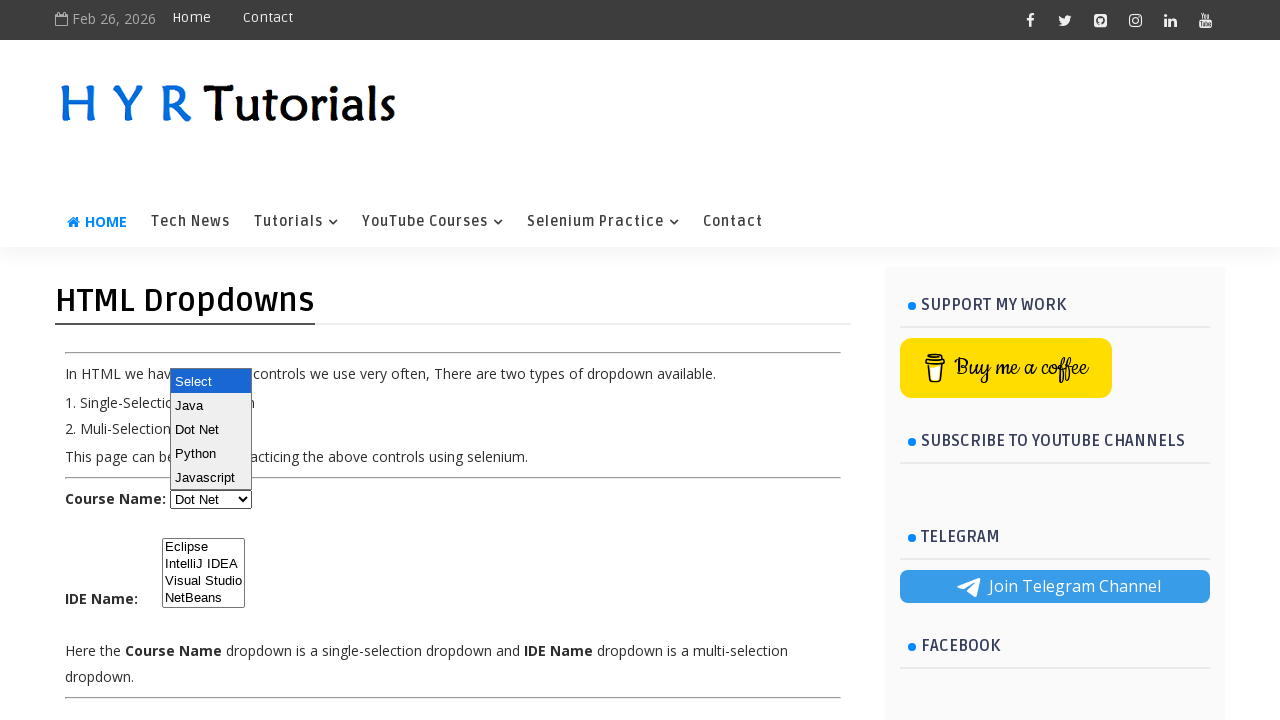

Selected 'Java' option by visible text on #course
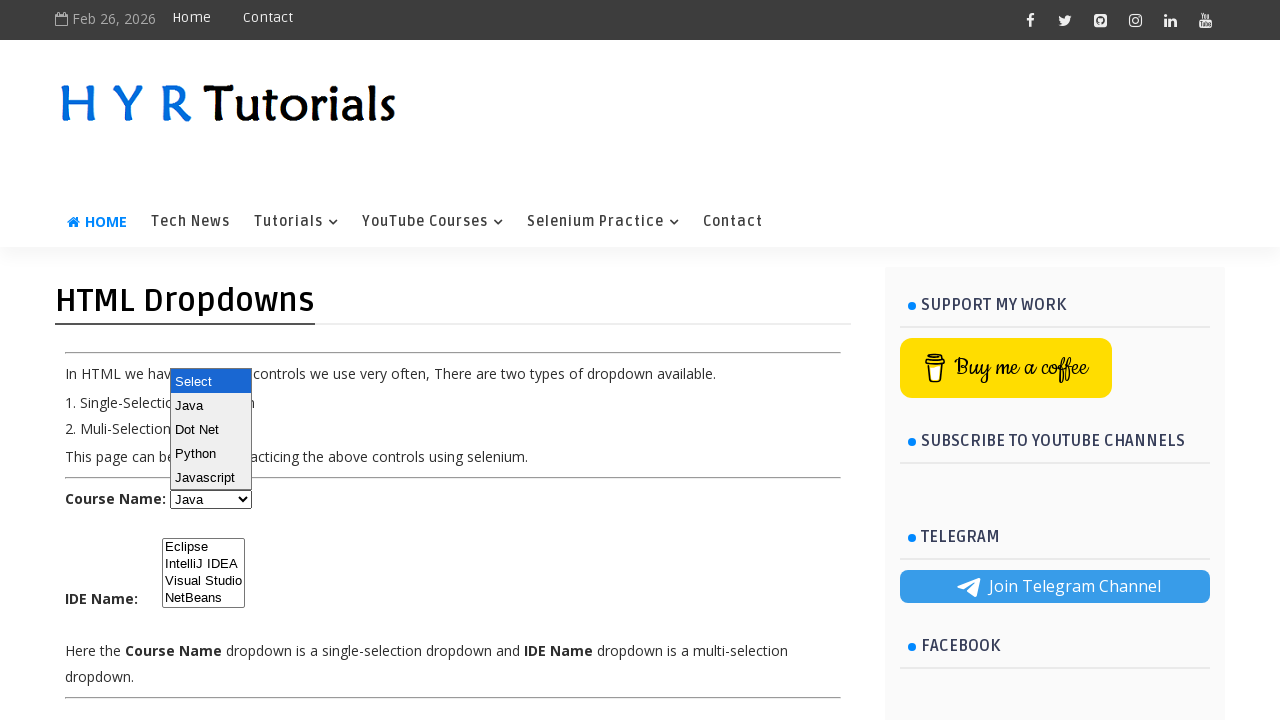

Selected option with value 'python' on #course
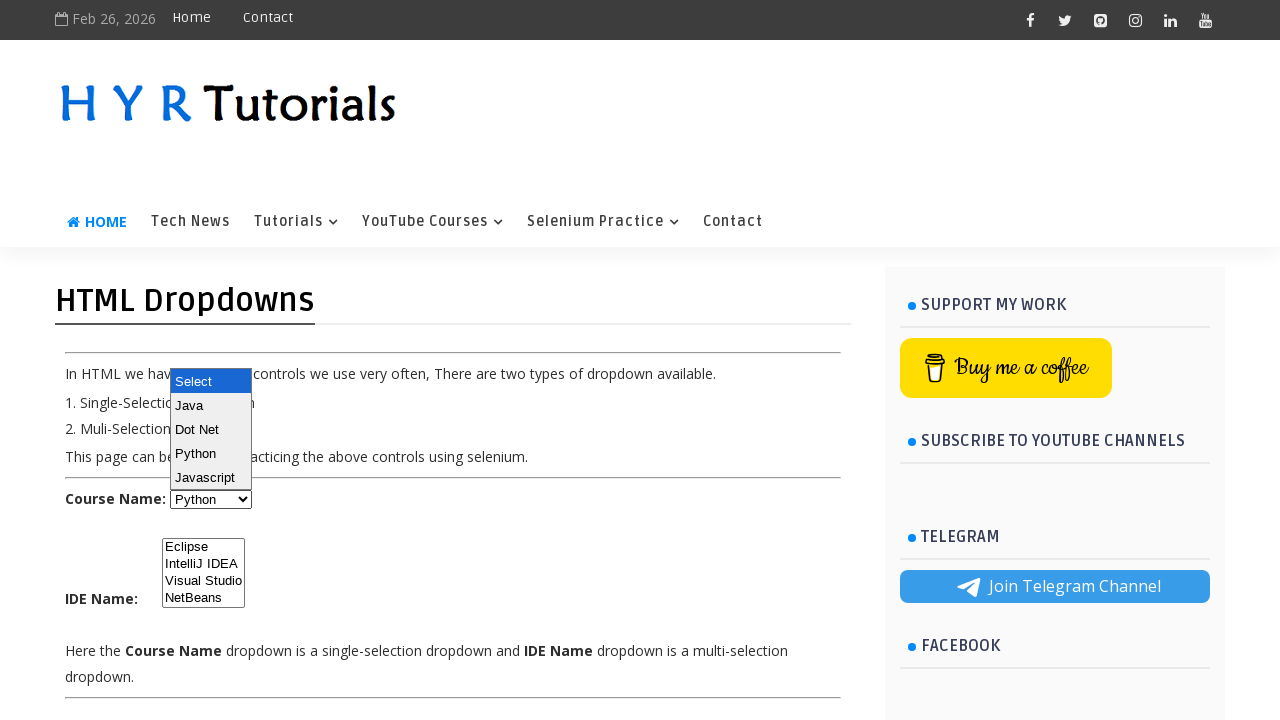

Retrieved selected option value: python
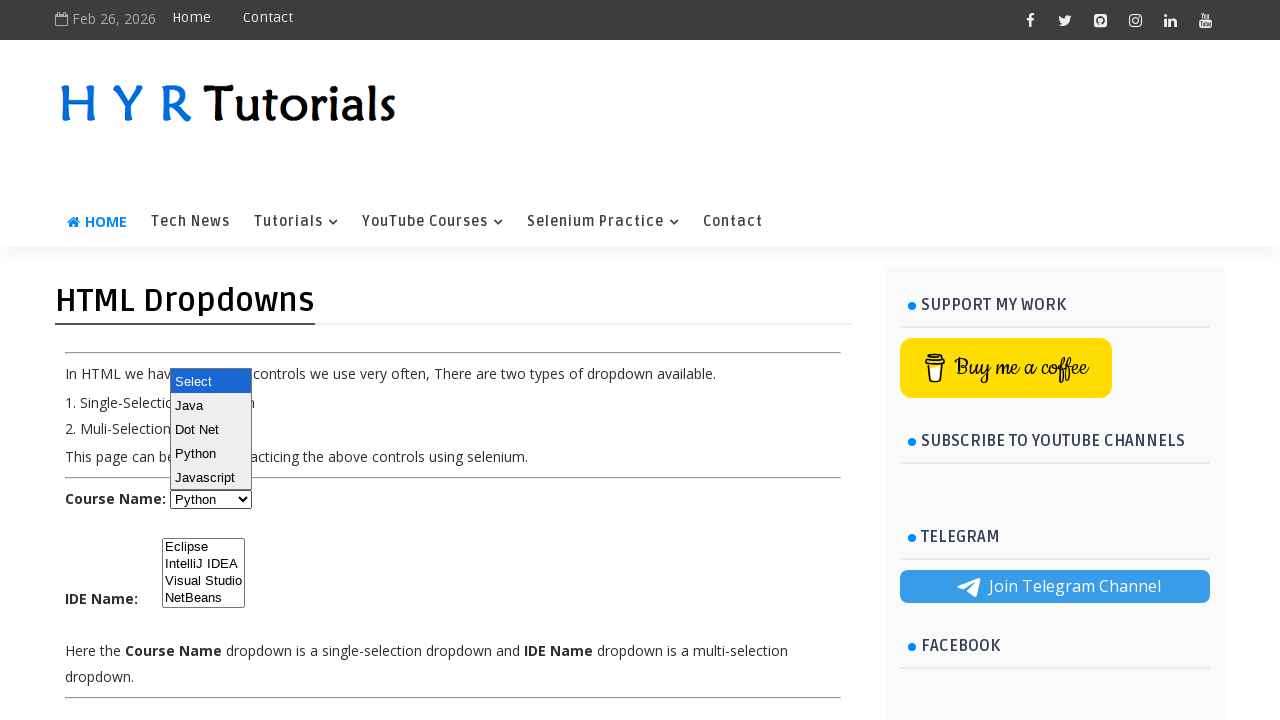

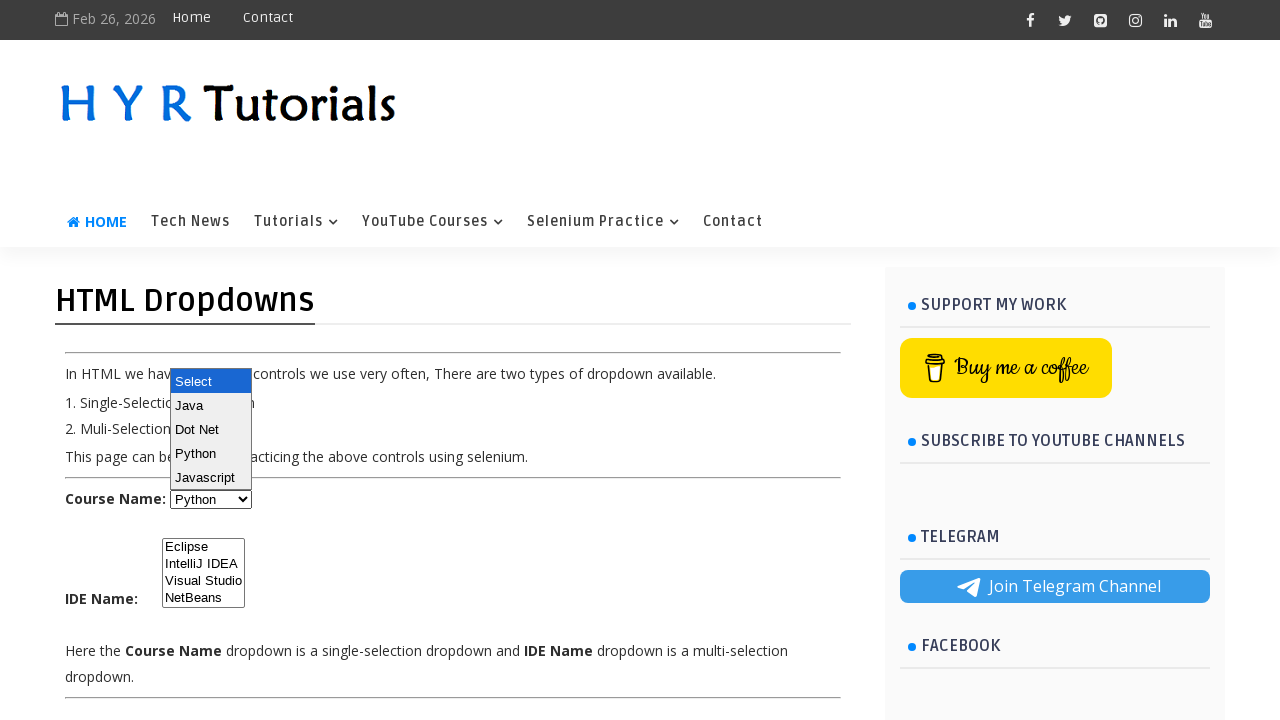